Tests that a canceled change to an employee's name doesn't persist after clicking the cancel button

Starting URL: https://devmountain-qa.github.io/employee-manager/1.2_Version/index.html

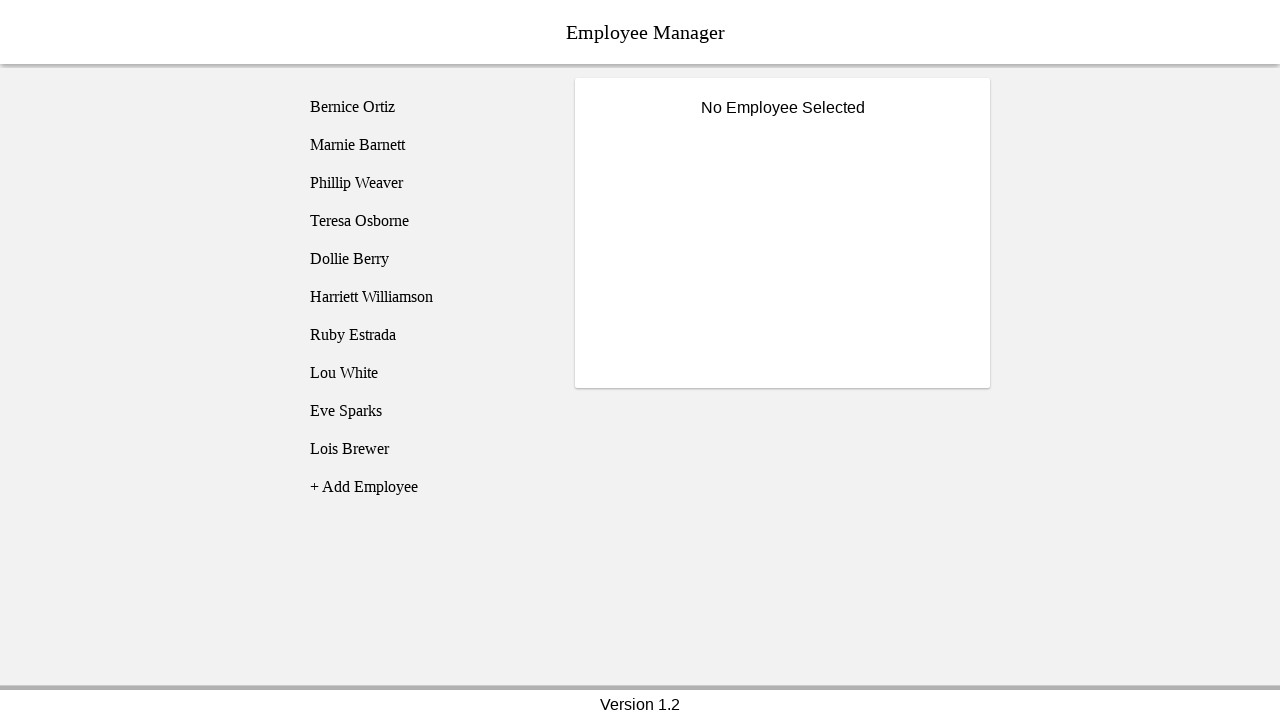

Clicked on Phillip Weaver employee at (425, 183) on [name='employee3']
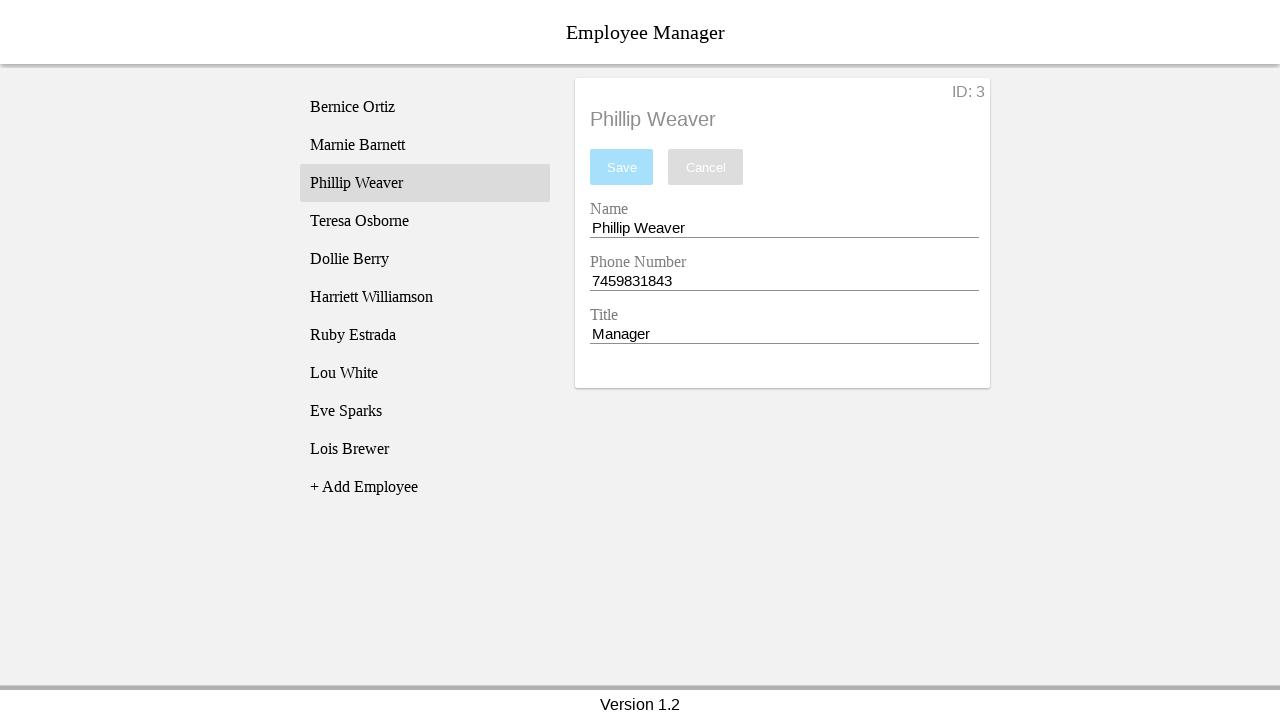

Name input field became visible
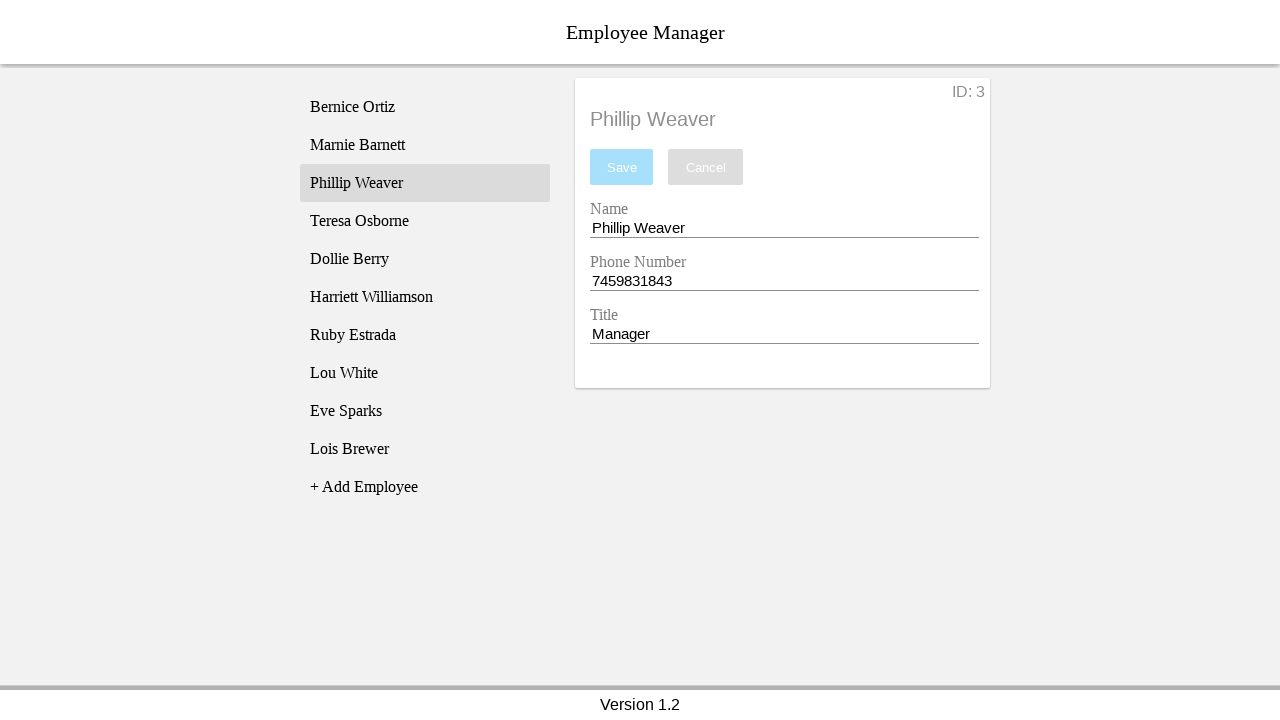

Filled name input with 'Test Name' on [name='nameEntry']
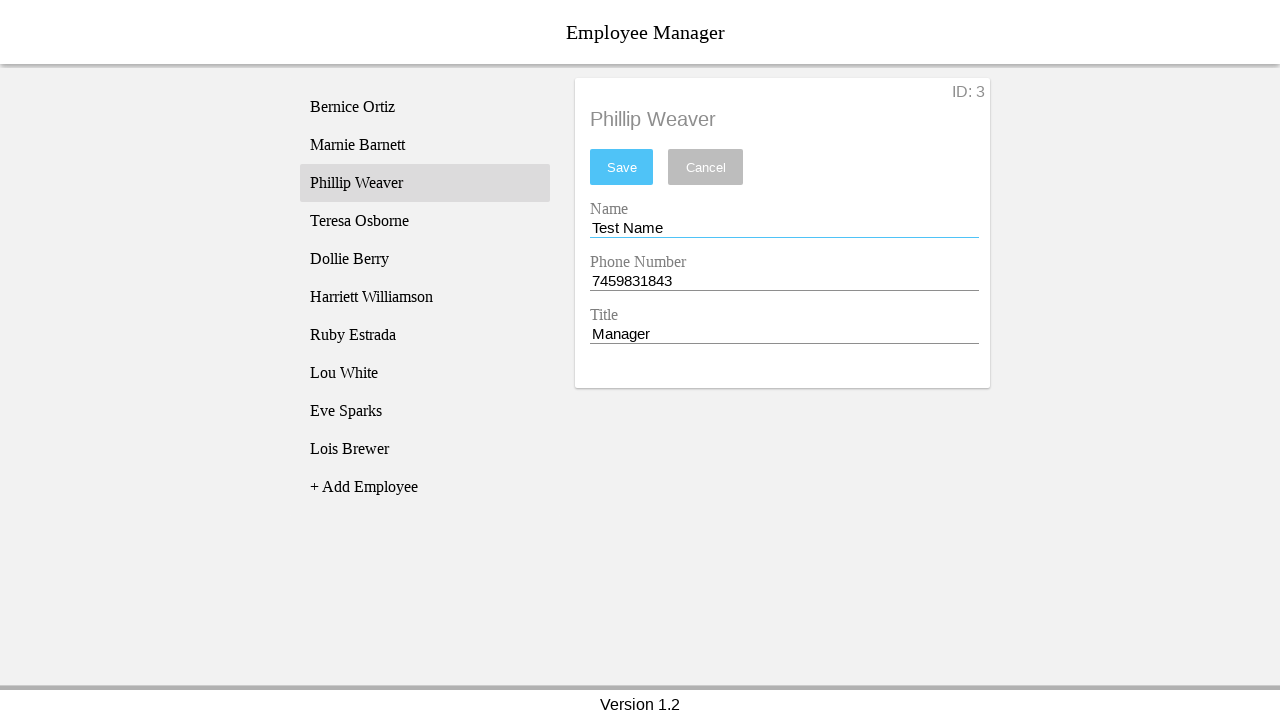

Clicked cancel button to discard changes at (706, 167) on [name='cancel']
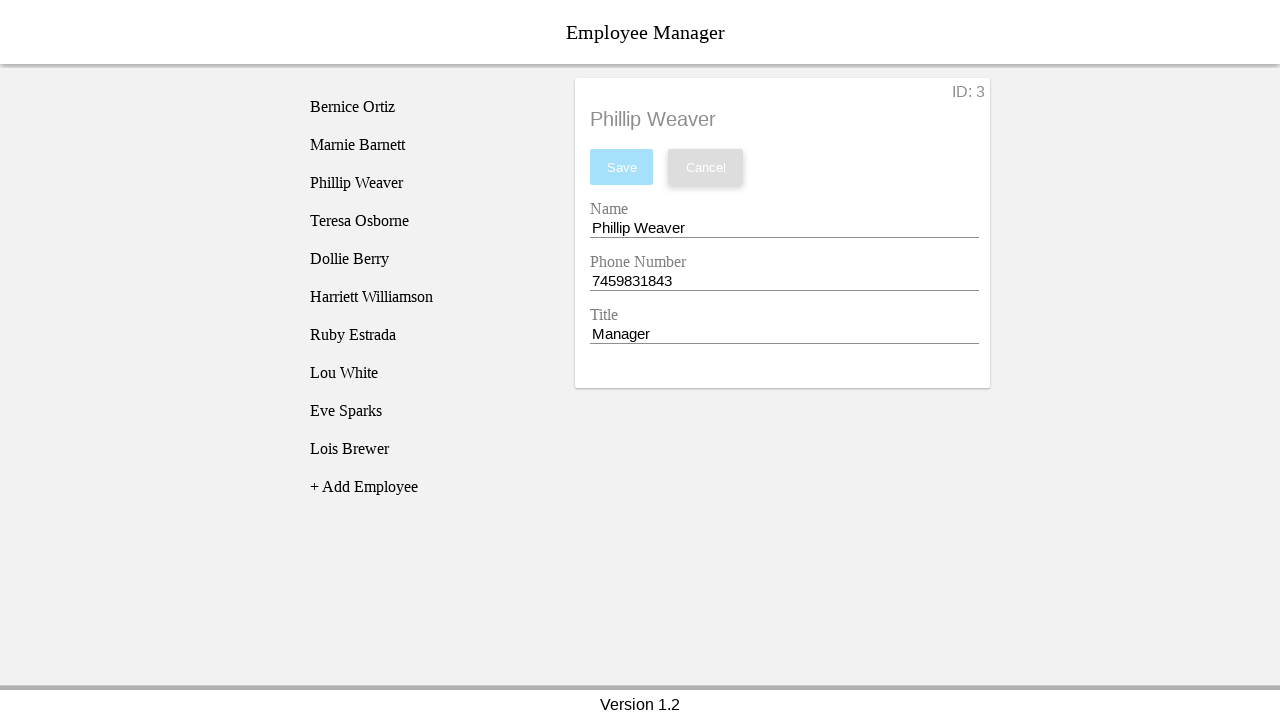

Name input field is present after cancellation
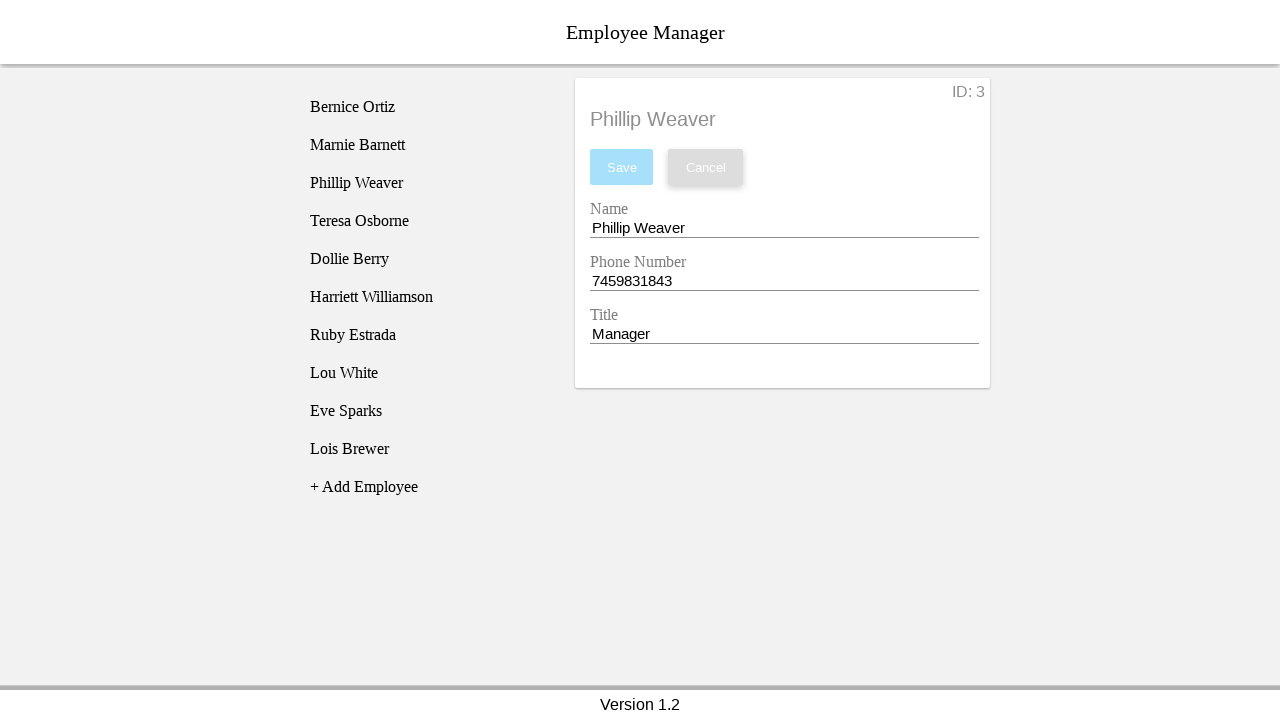

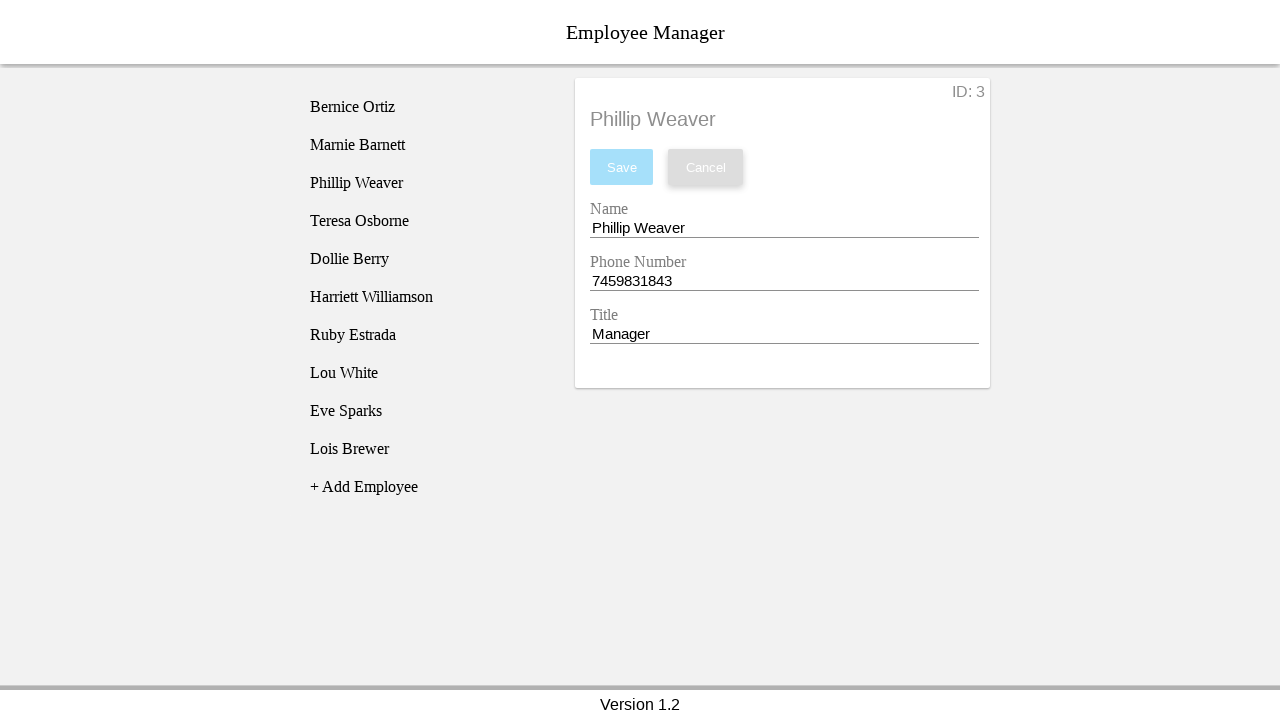